Tests drag and drop functionality by dragging a draggable element and dropping it onto a droppable target area

Starting URL: https://testautomationpractice.blogspot.com/

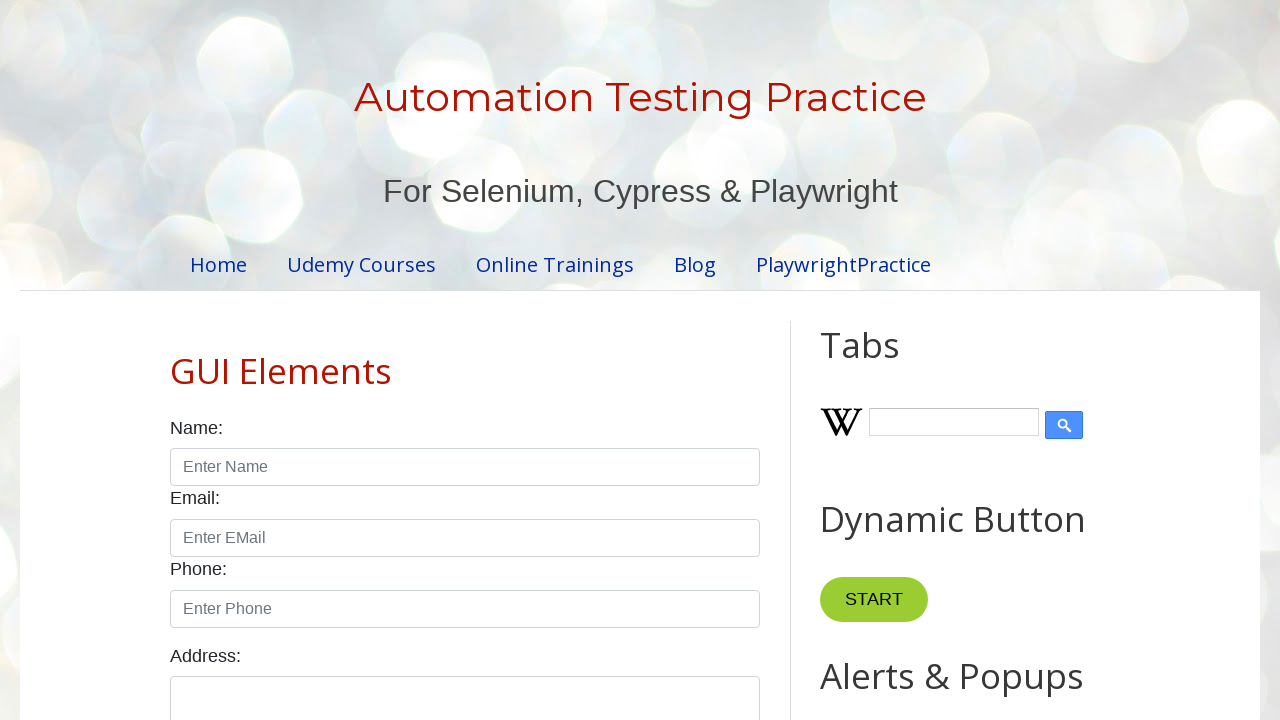

Located the draggable element
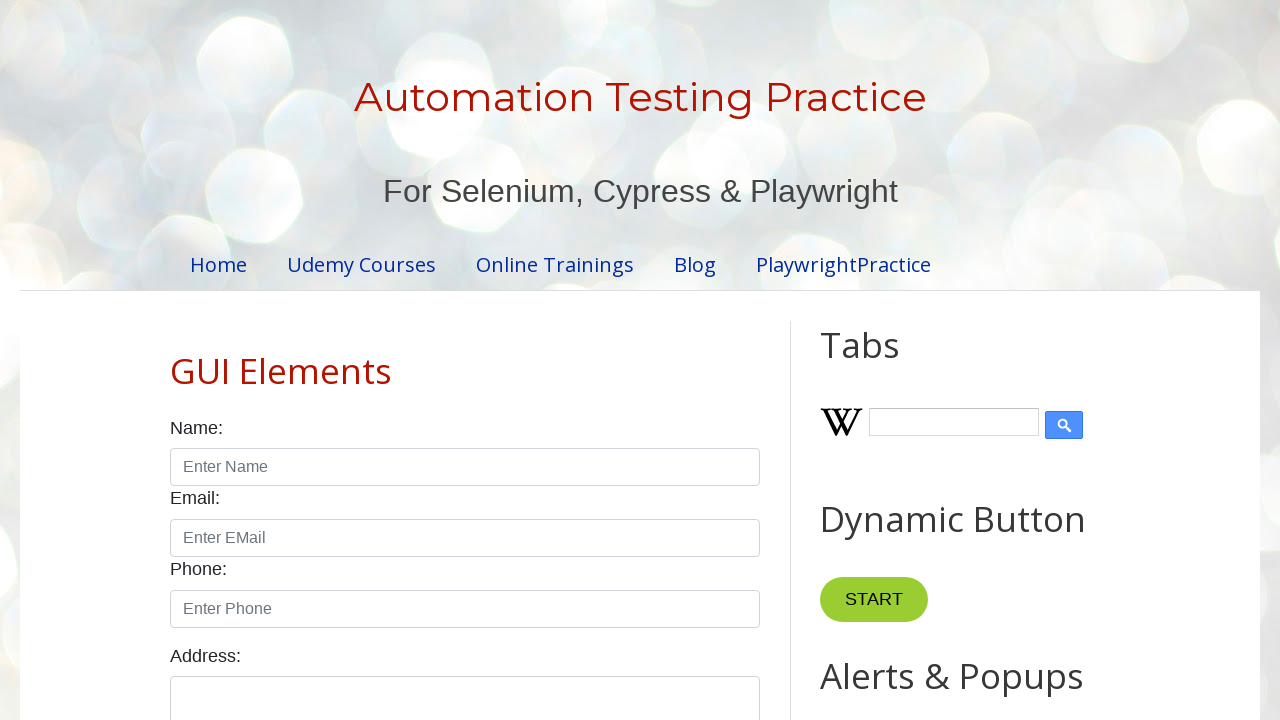

Located the droppable target element
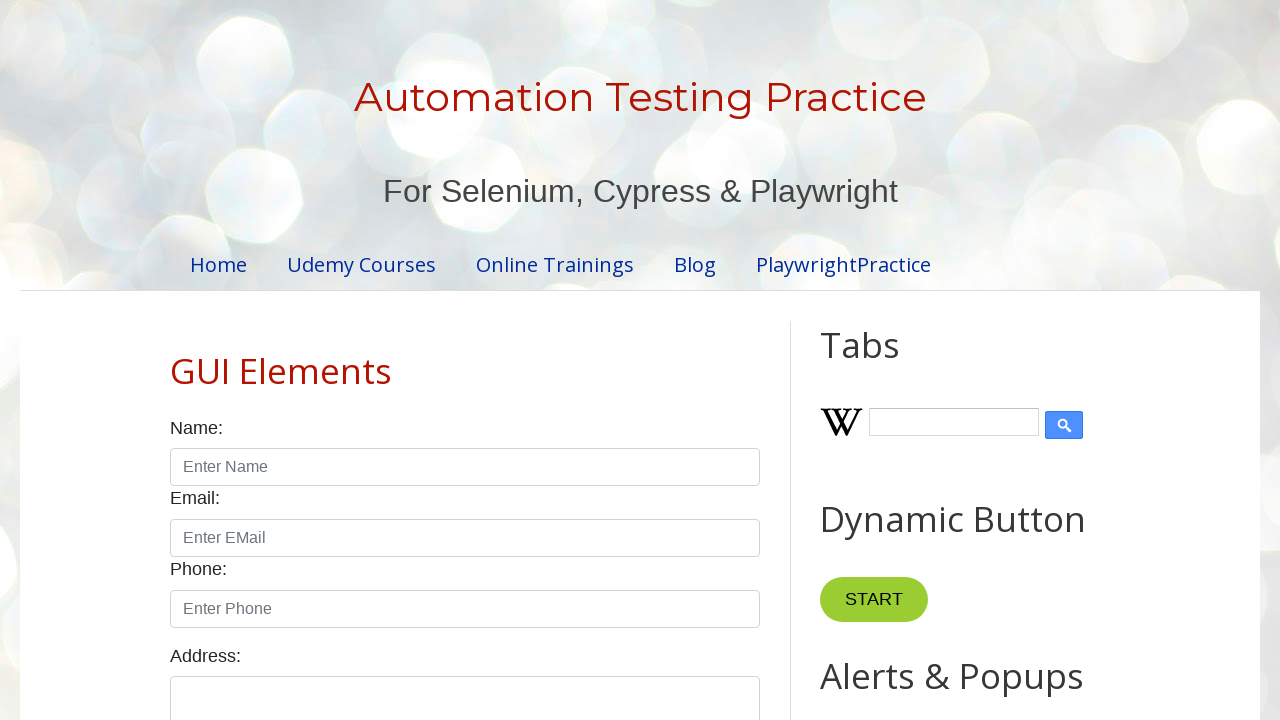

Dragged the draggable element and dropped it onto the droppable target at (1015, 386)
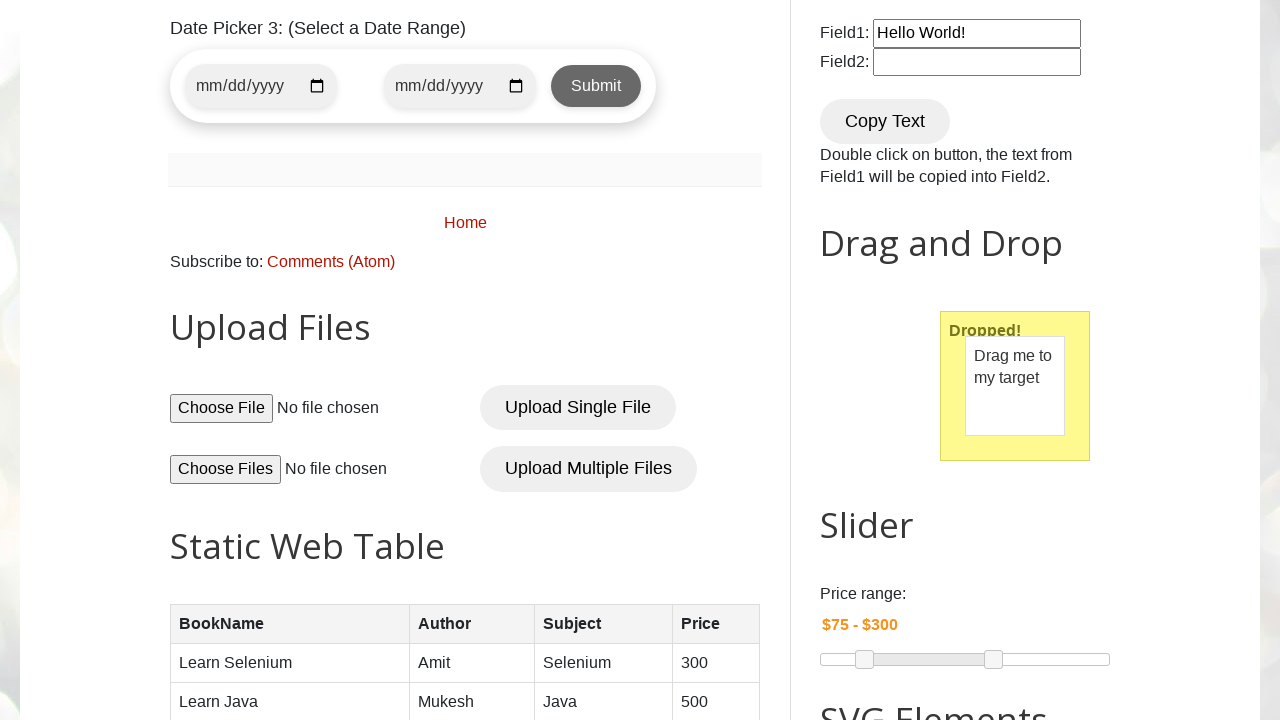

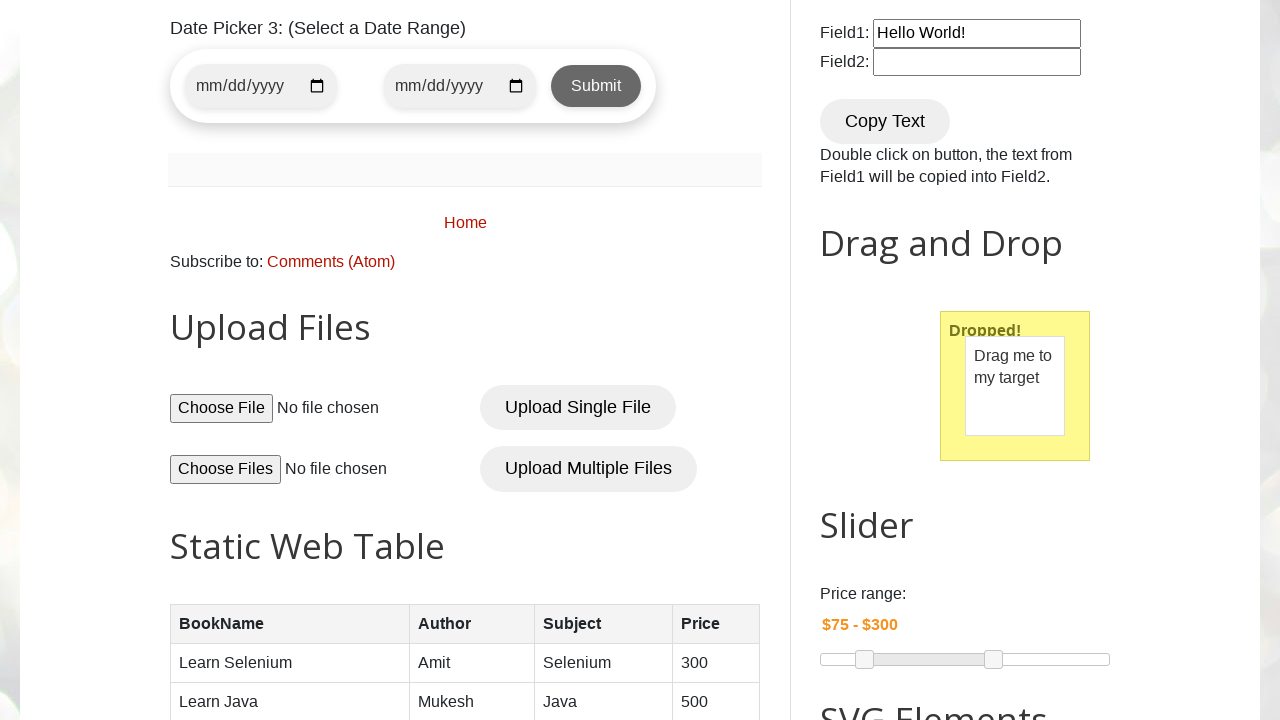